Tests a simple JavaScript alert by clicking the alert button and accepting the dialog

Starting URL: https://demoqa.com/alerts

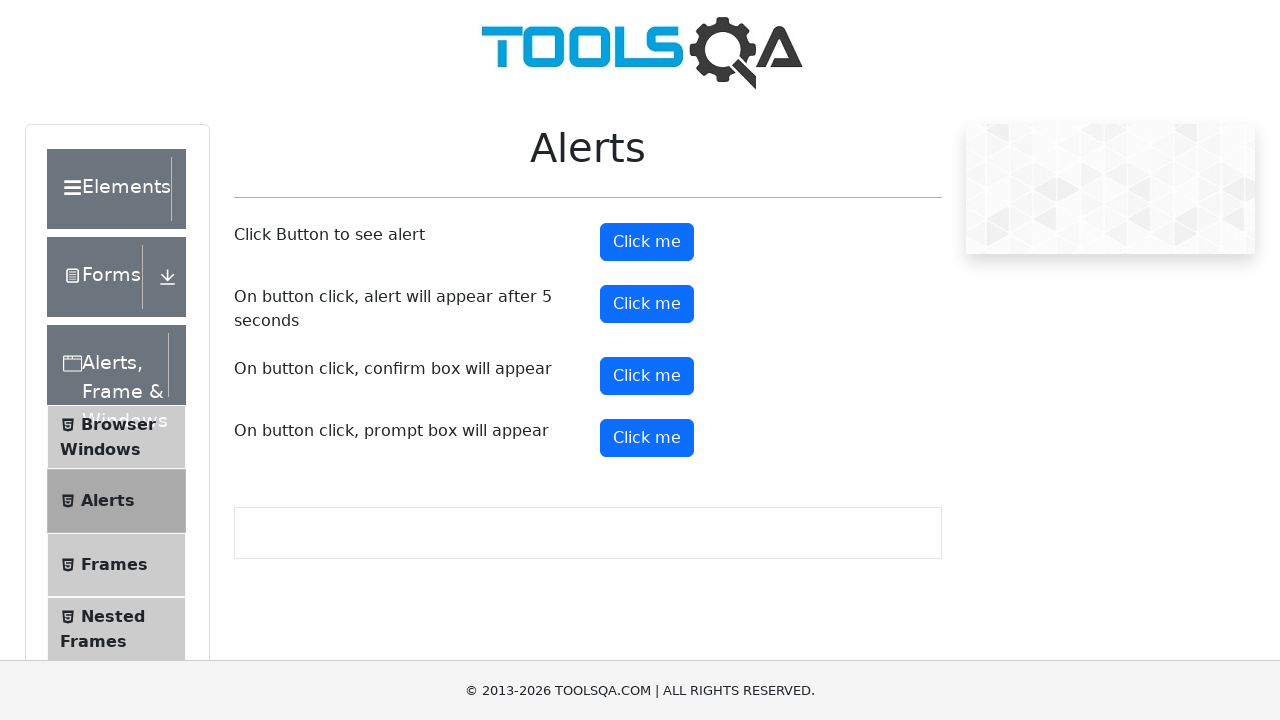

Navigated to alerts demo page
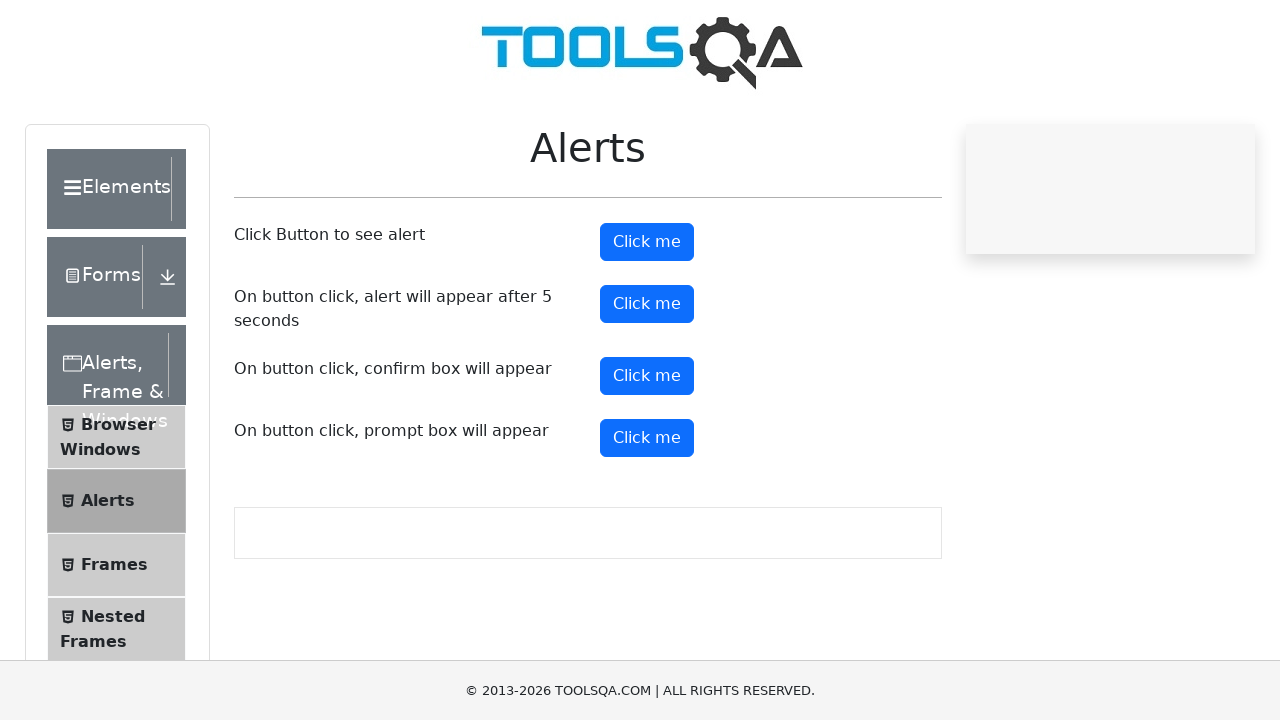

Clicked alert button to trigger JavaScript alert at (647, 242) on #alertButton
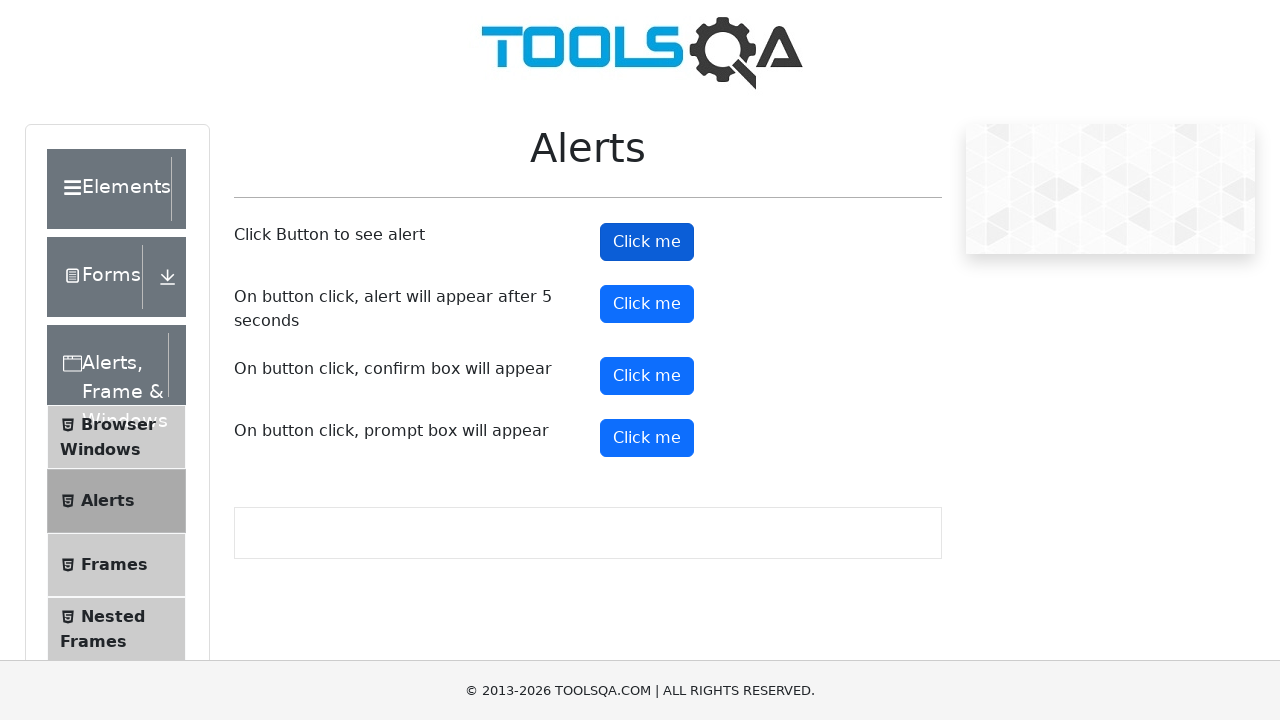

Accepted the alert dialog
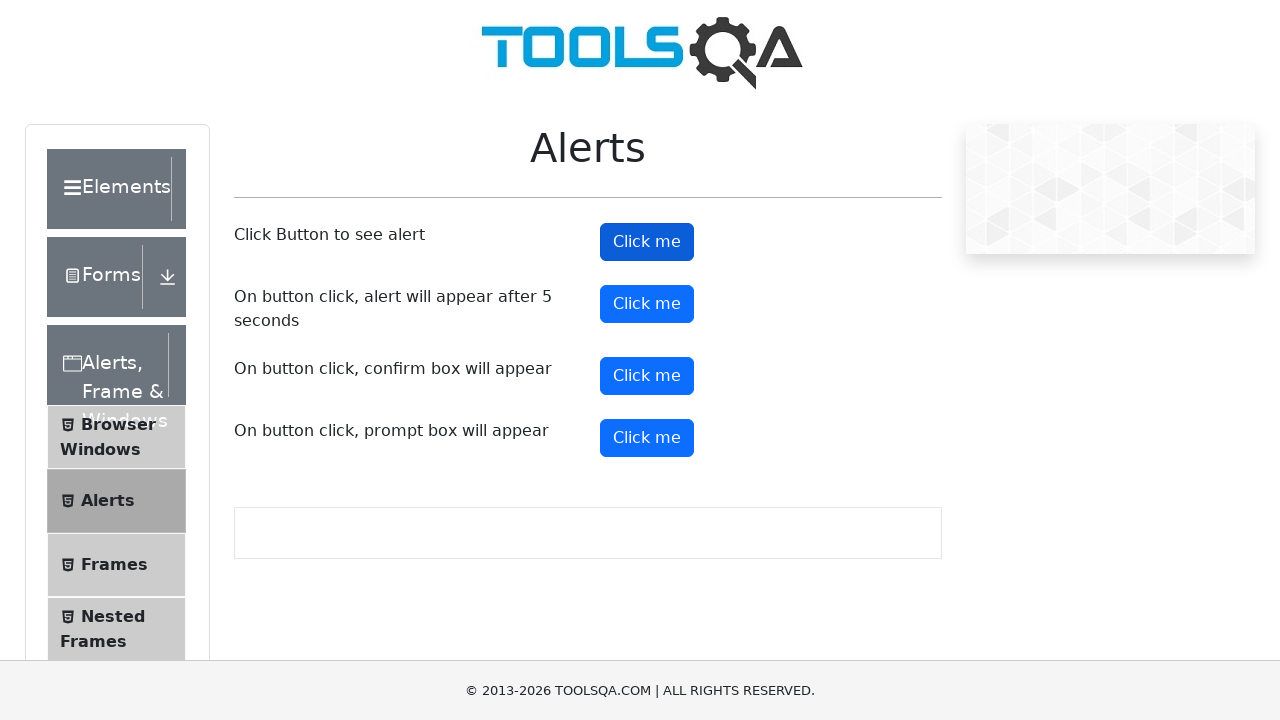

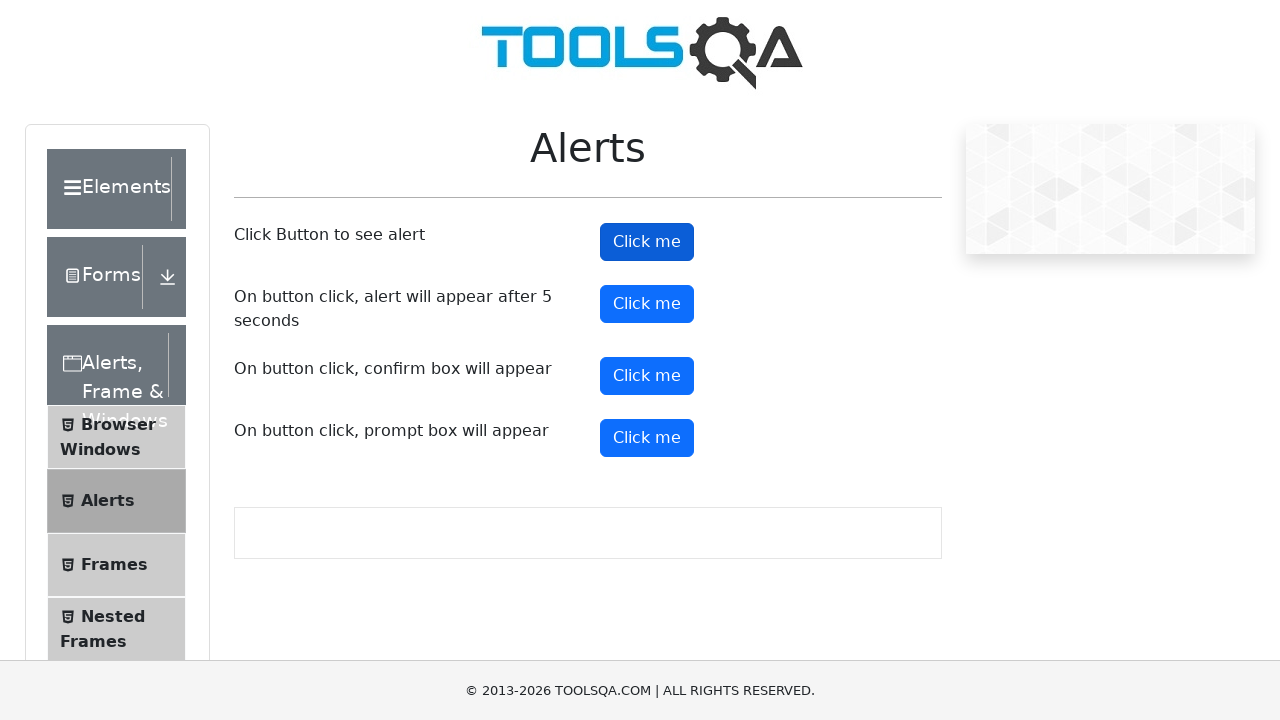